Tests handling browser alert dialog by clicking a button that triggers an alert and accepting it

Starting URL: https://formy-project.herokuapp.com/switch-window

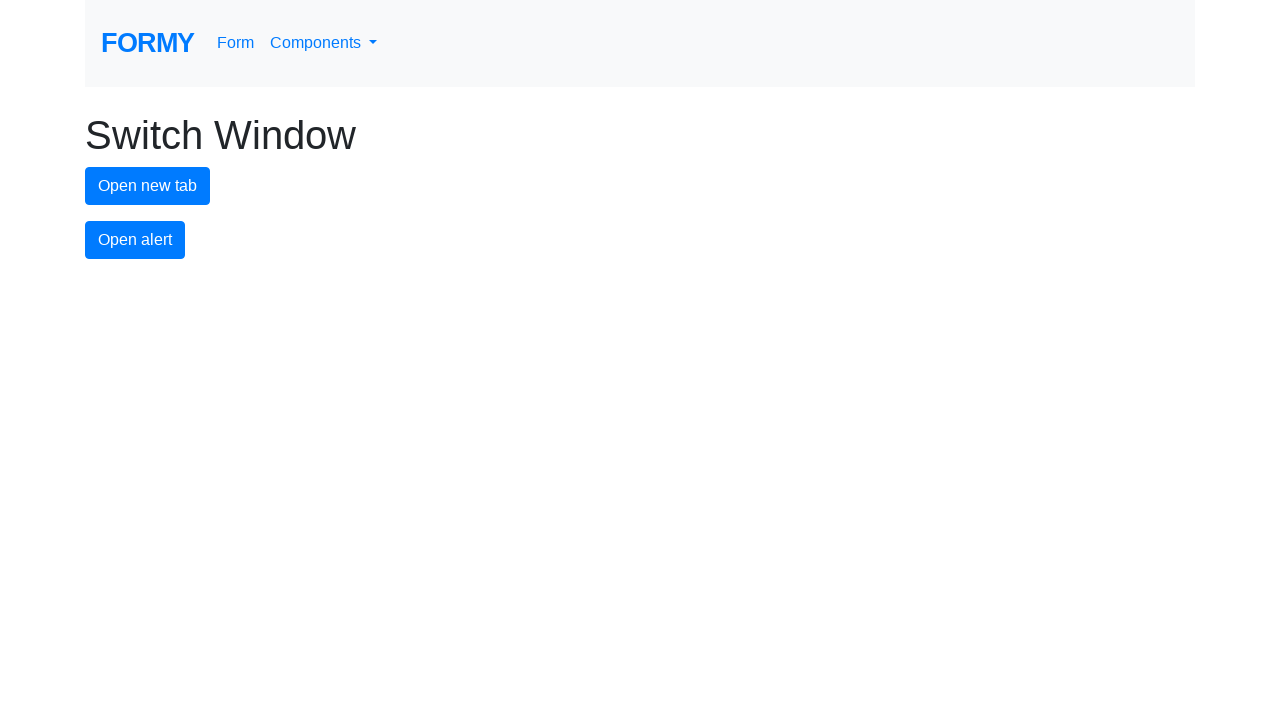

Set up dialog handler to accept alert dialogs
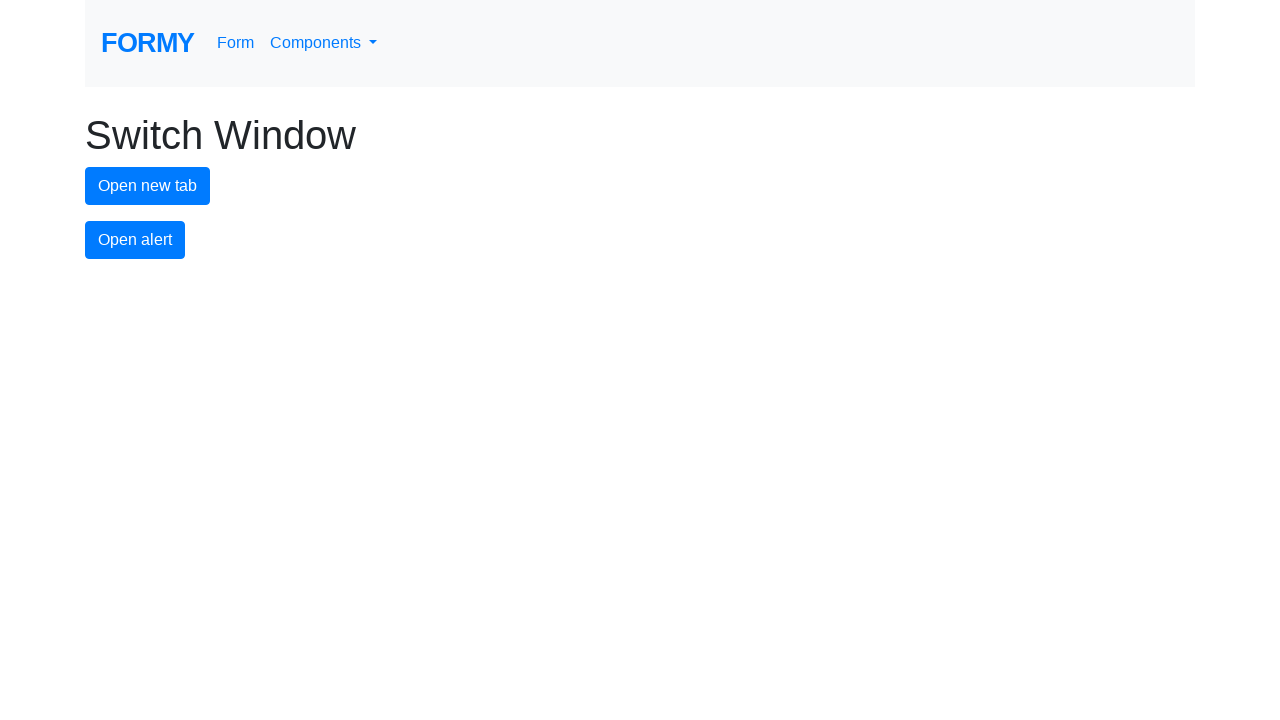

Clicked alert button to trigger alert dialog at (135, 240) on #alert-button
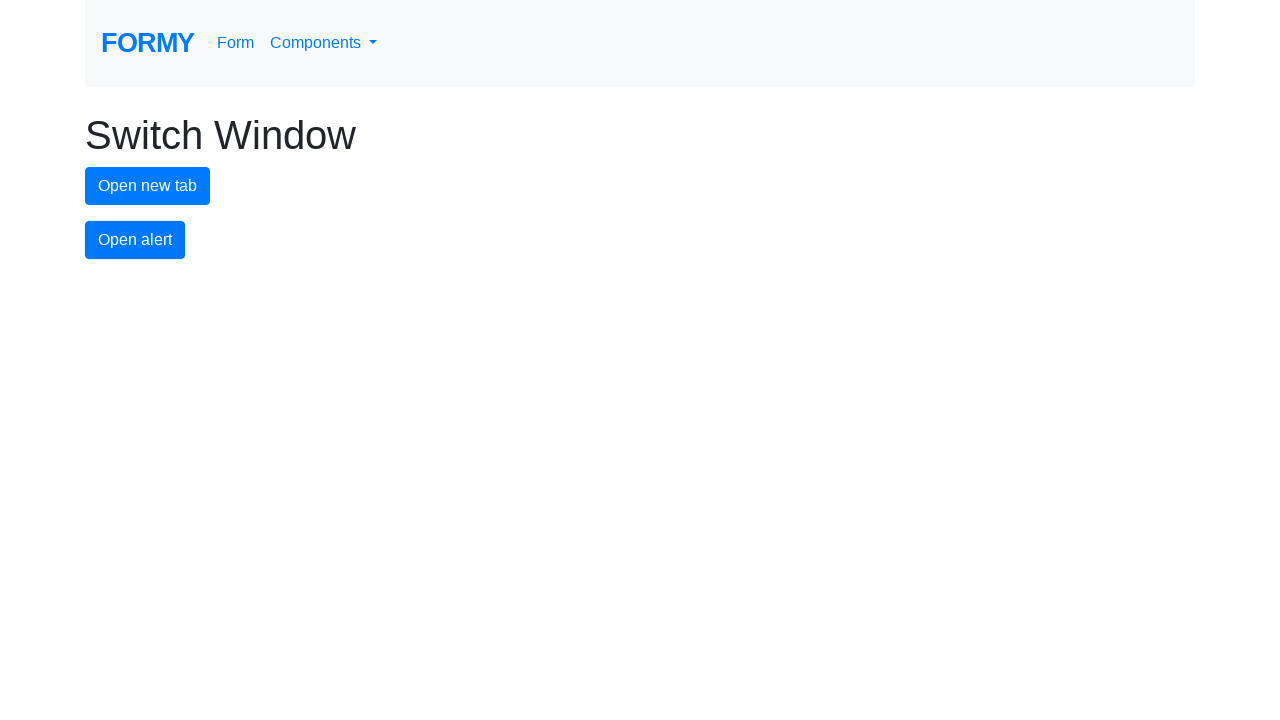

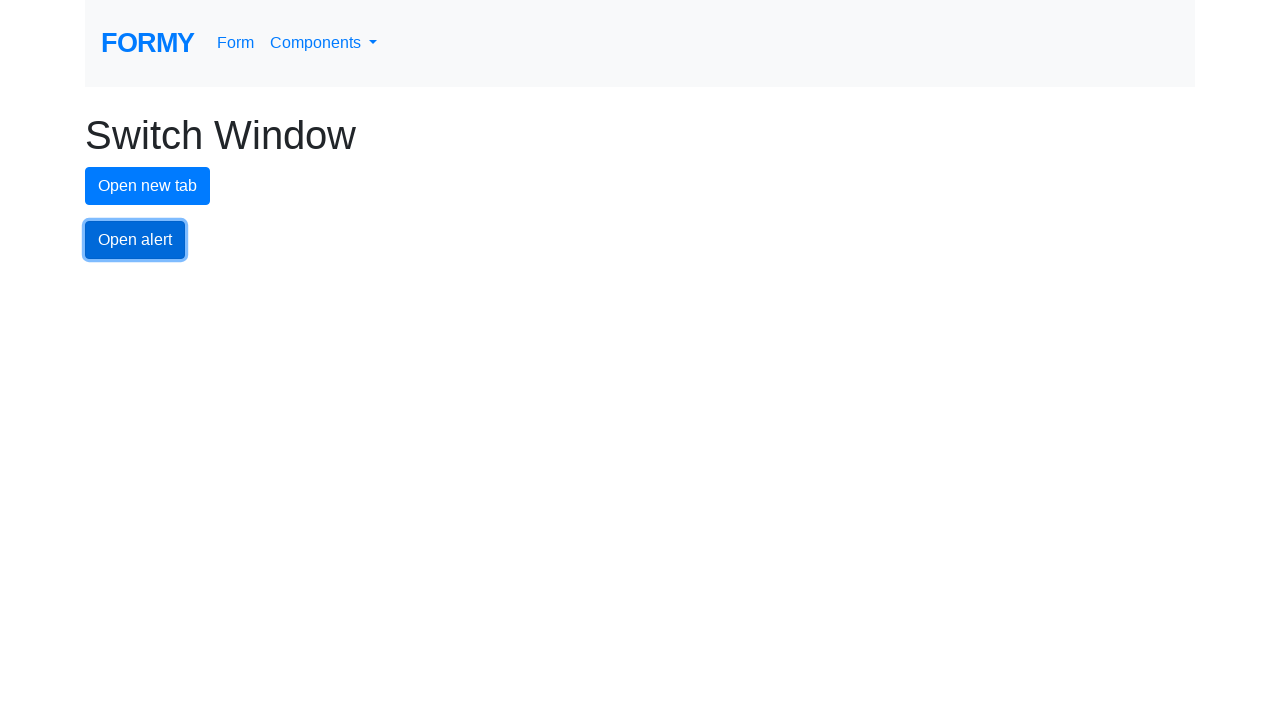